Tests jQuery UI drag and drop functionality by dragging an element to a droppable area, then navigates to the Resizable page

Starting URL: https://jqueryui.com/droppable/

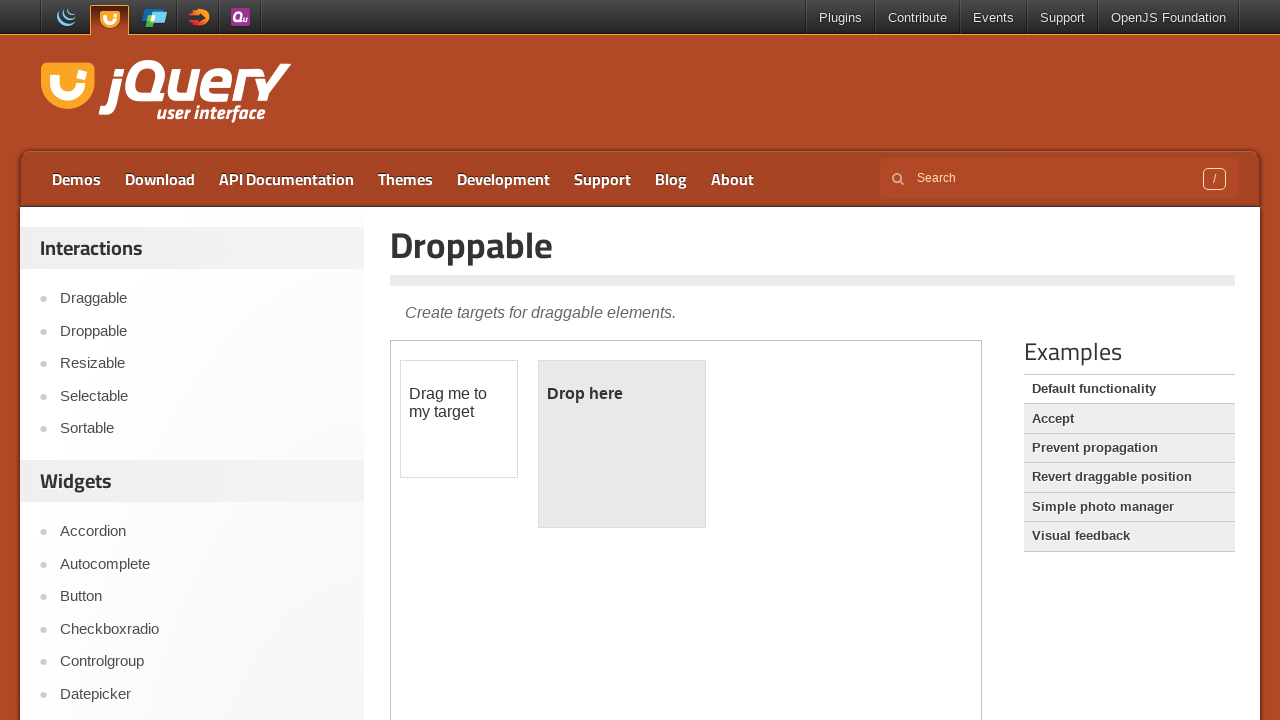

Located and switched to iframe containing drag and drop demo
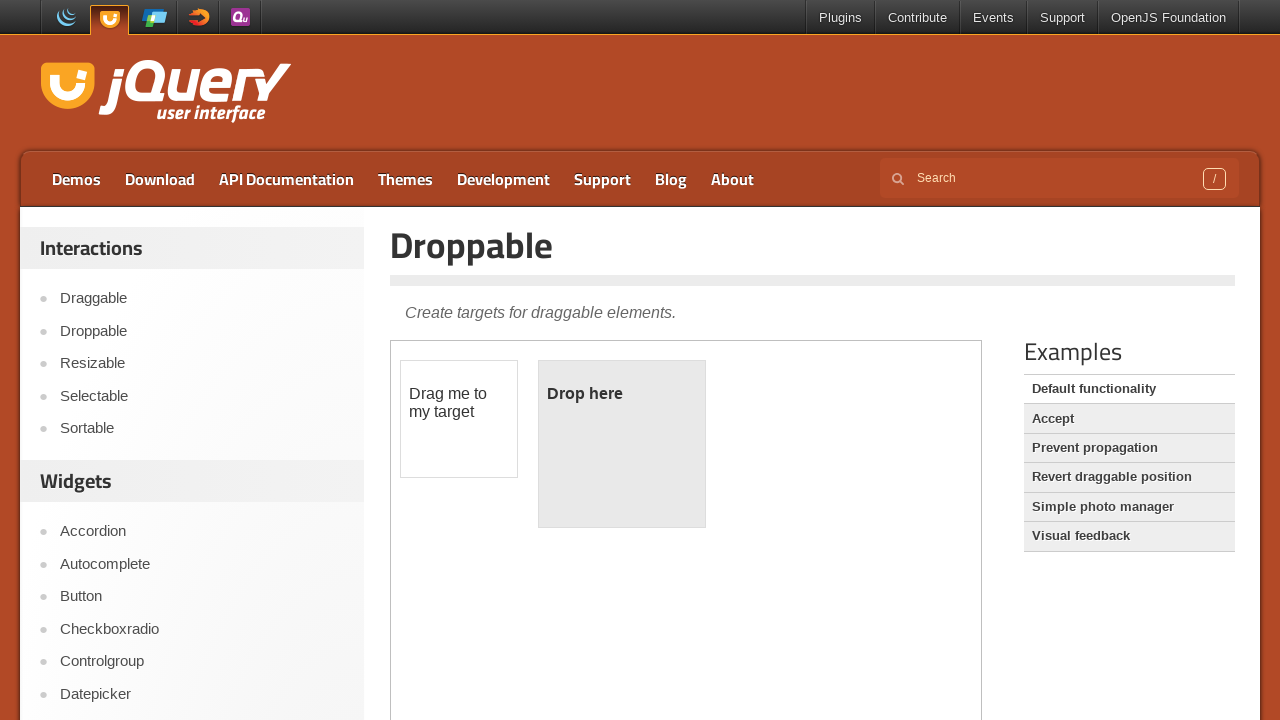

Located draggable element
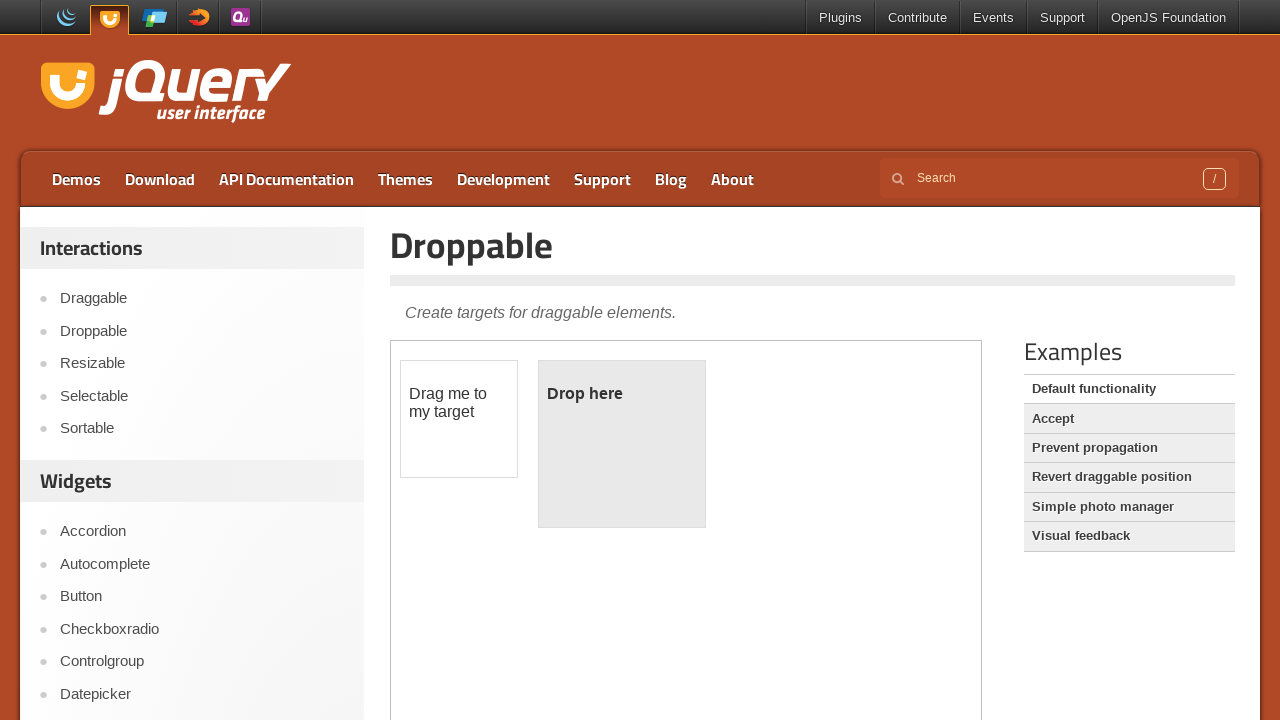

Located droppable area
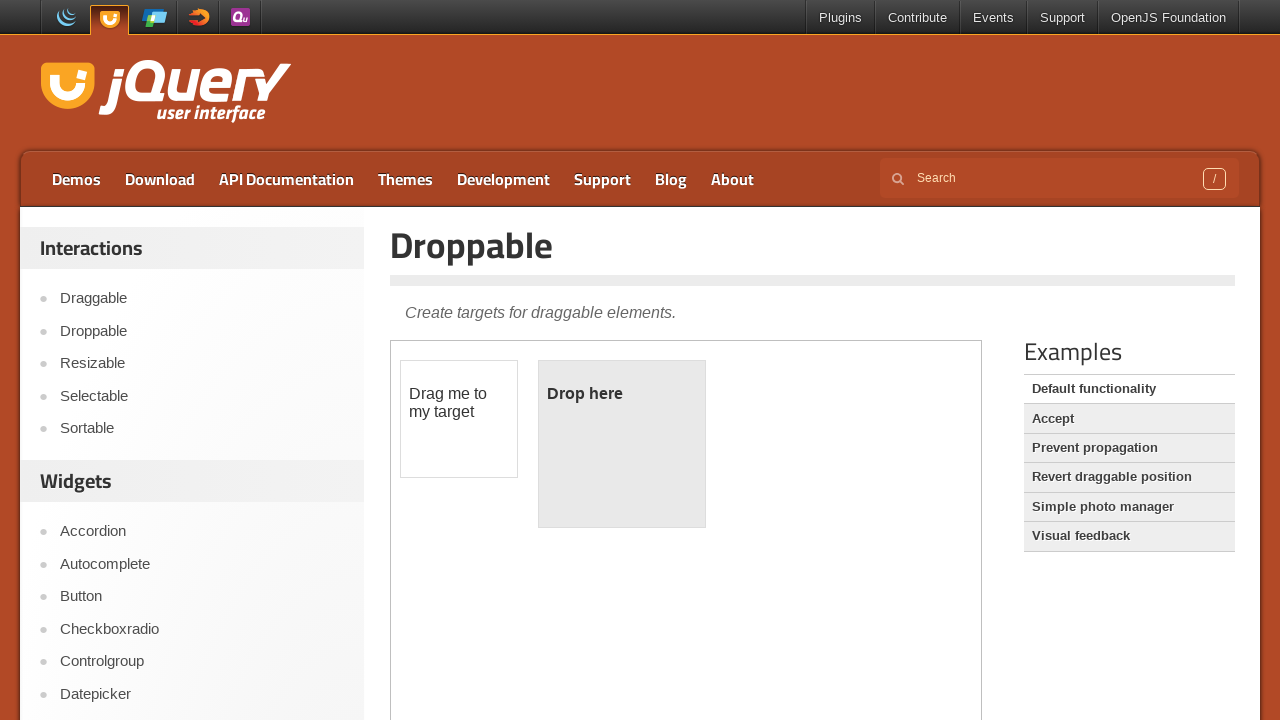

Successfully dragged element to droppable area at (622, 444)
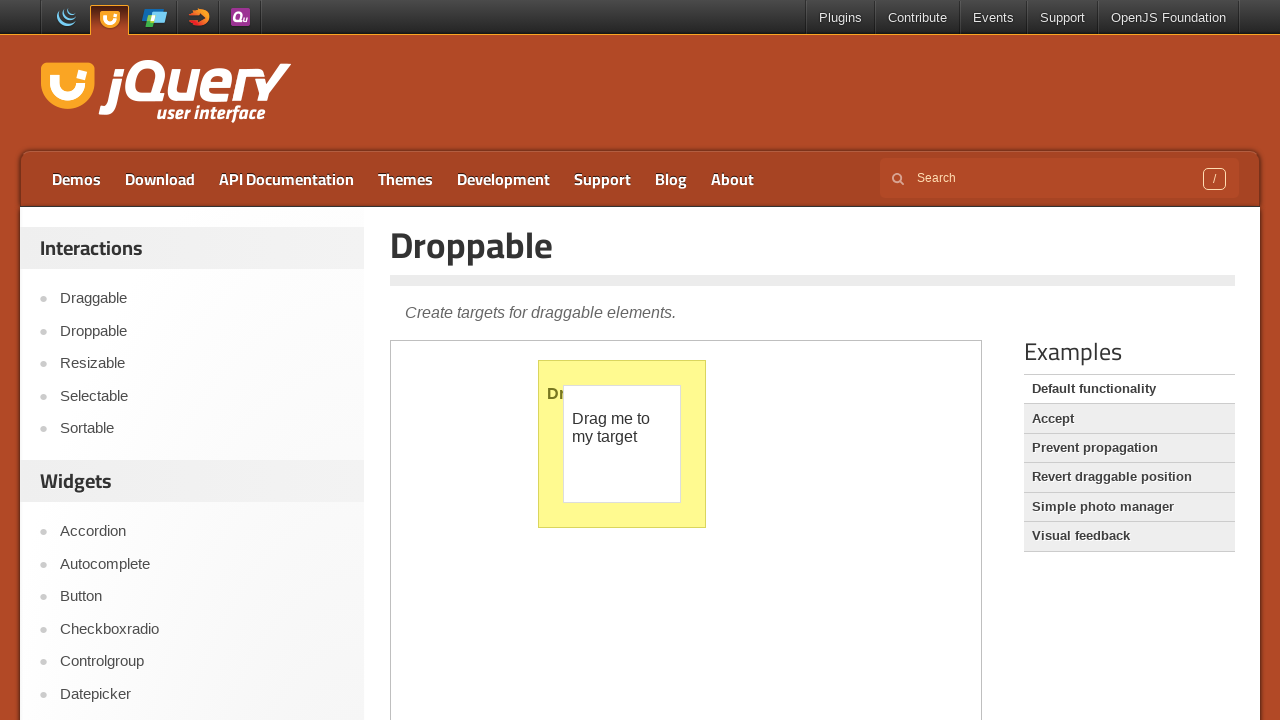

Clicked on Resizable link to navigate to next demo at (202, 364) on a:text('Resizable')
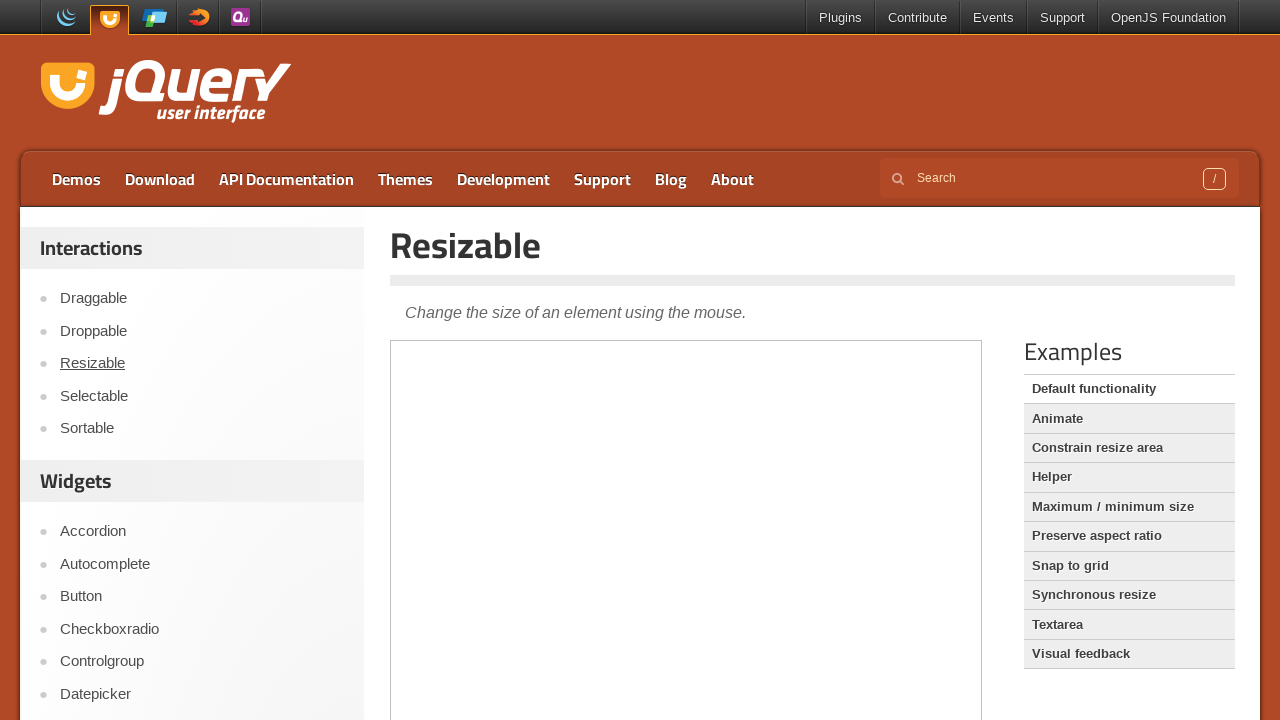

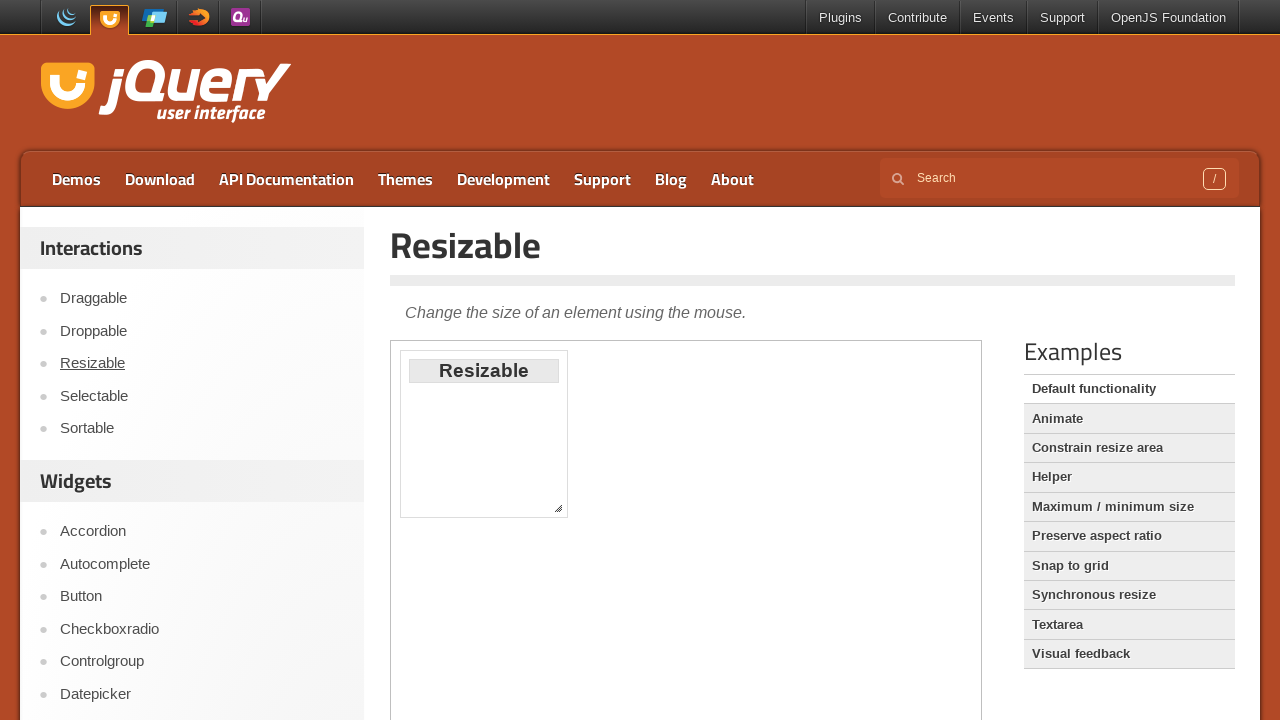